Tests checkbox functionality by clicking three checkboxes on a demo form page using different selector strategies (id, CSS selector, and XPath)

Starting URL: https://formy-project.herokuapp.com/checkbox

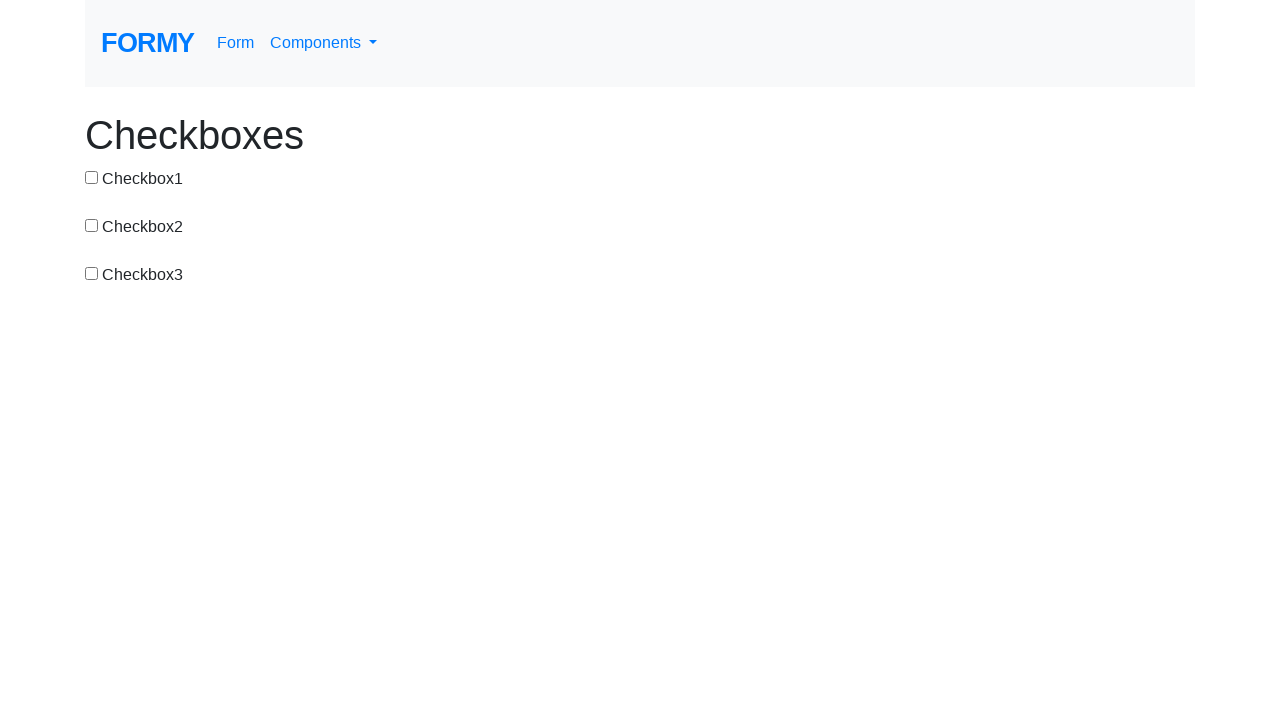

Clicked first checkbox using id selector at (92, 177) on #checkbox-1
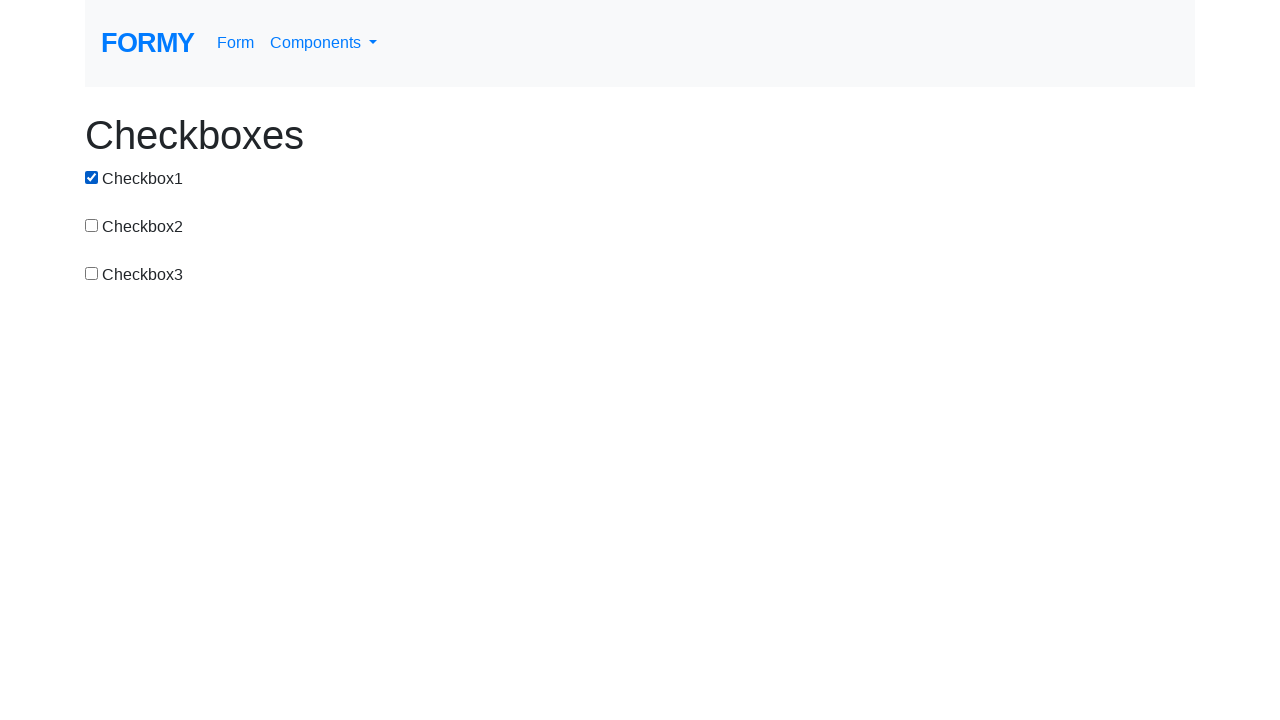

Clicked second checkbox using CSS selector at (92, 225) on #checkbox-2
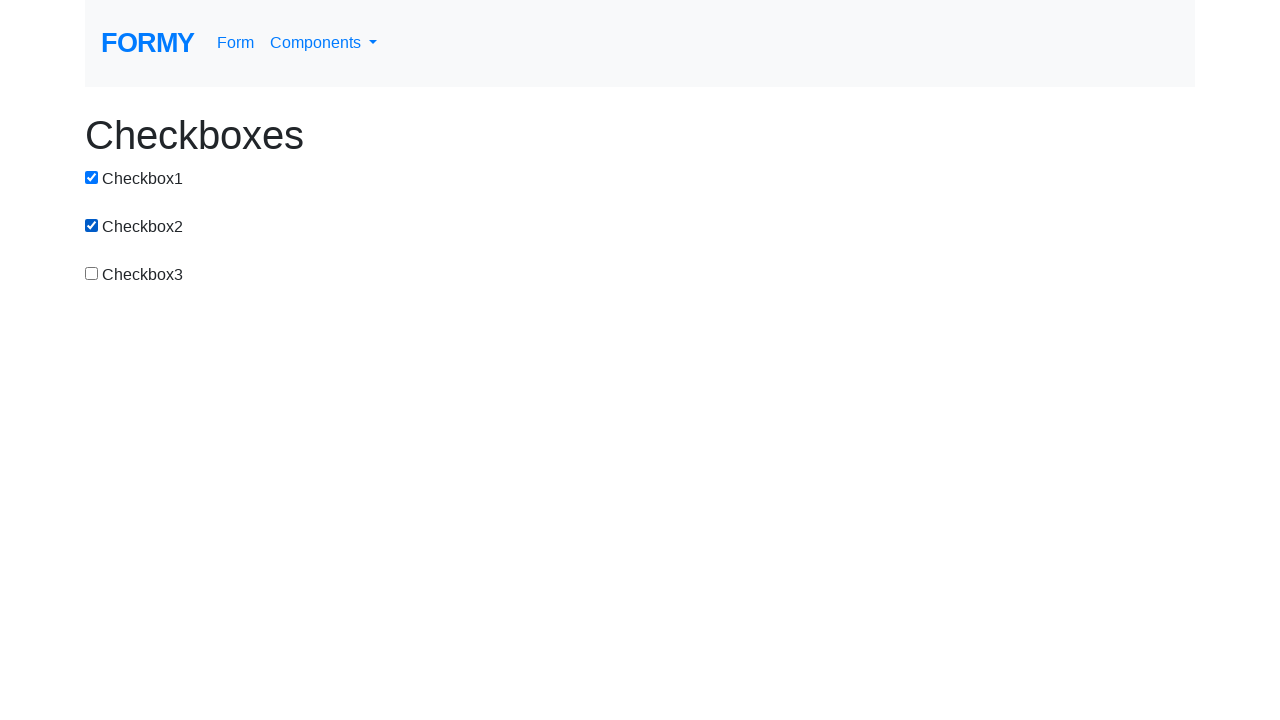

Clicked third checkbox at (92, 273) on #checkbox-3
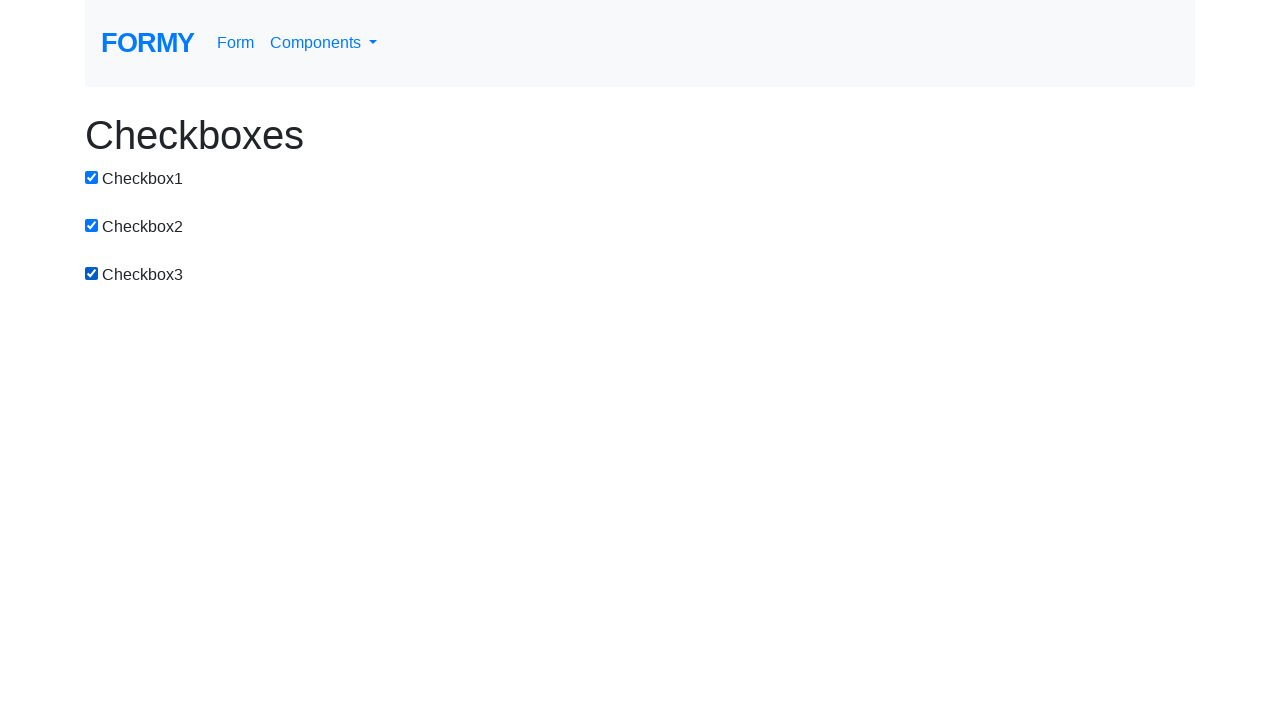

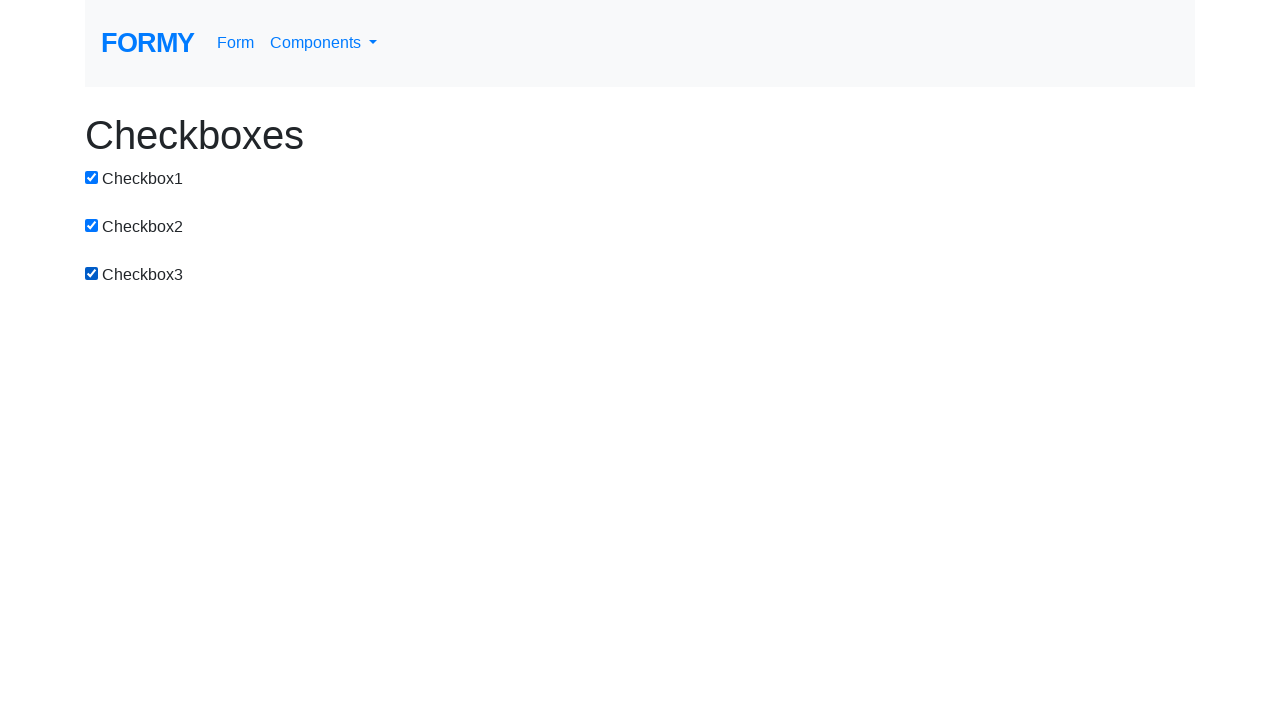